Tests JavaScript confirmation alert by clicking the confirm button, accepting the dialog, and verifying the result shows "Ok"

Starting URL: http://the-internet.herokuapp.com/javascript_alerts

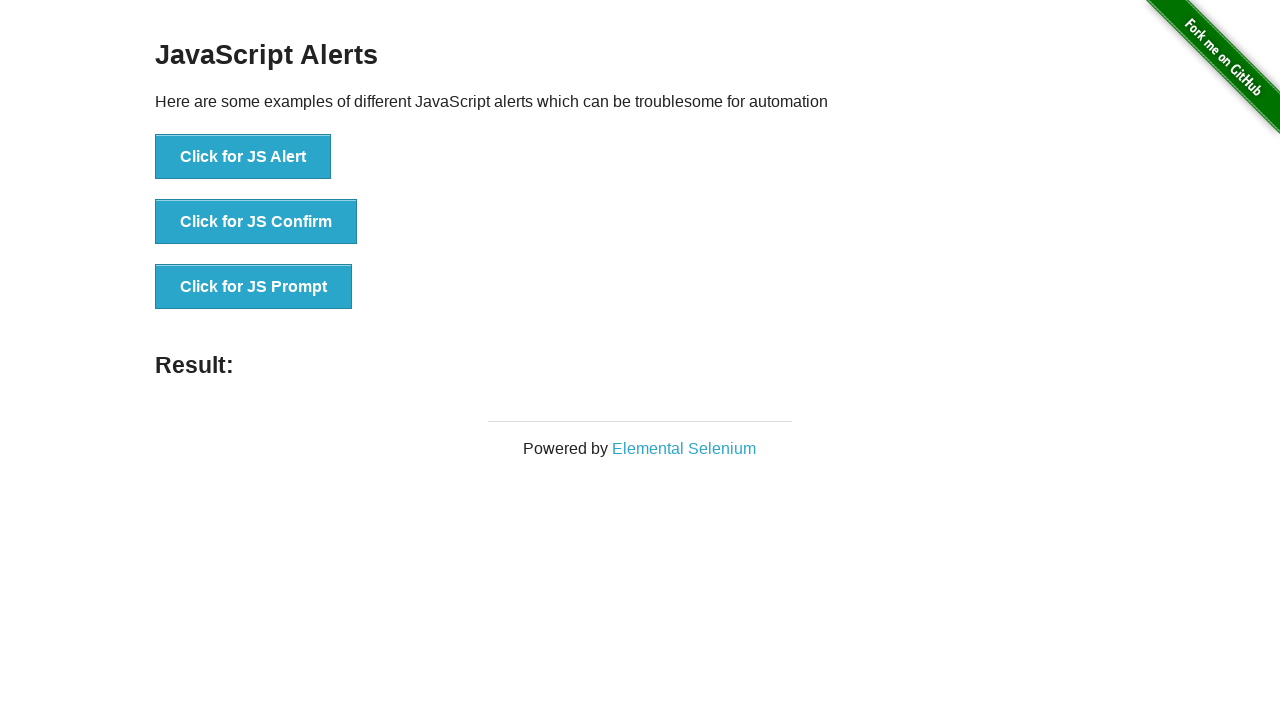

Set up dialog handler to accept confirmation alerts
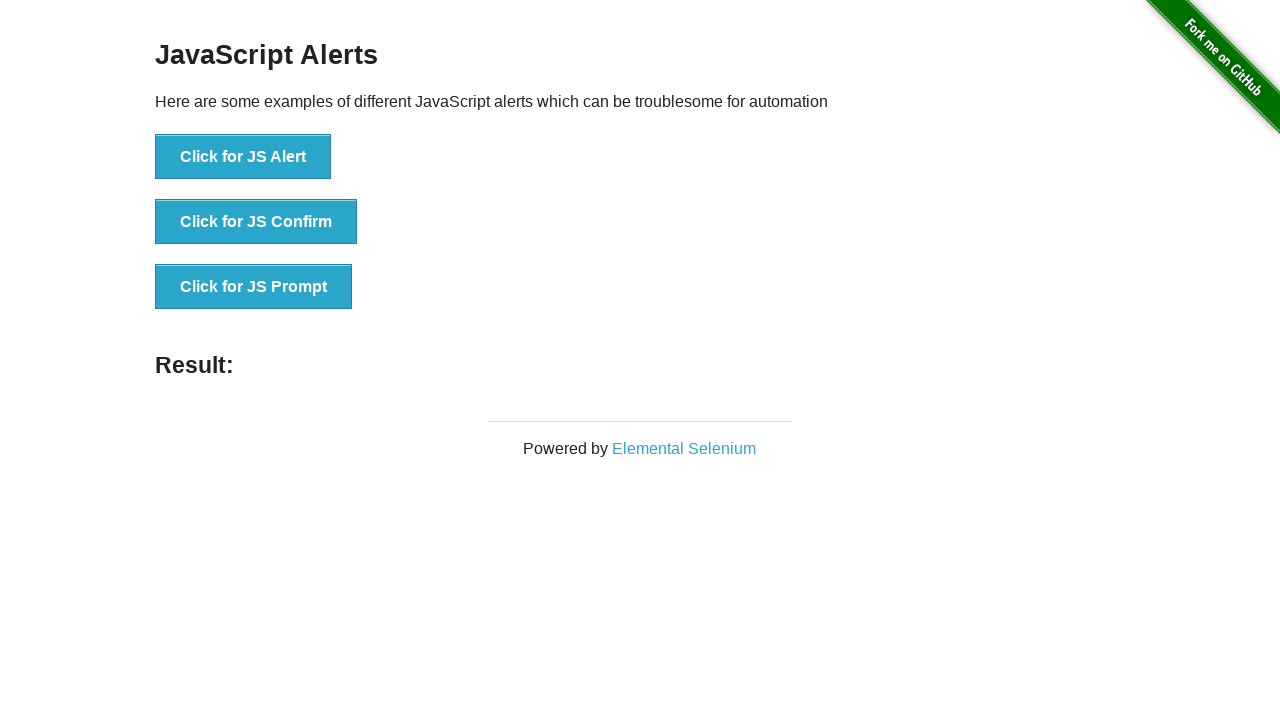

Clicked the JavaScript confirm button at (256, 222) on button[onclick='jsConfirm()']
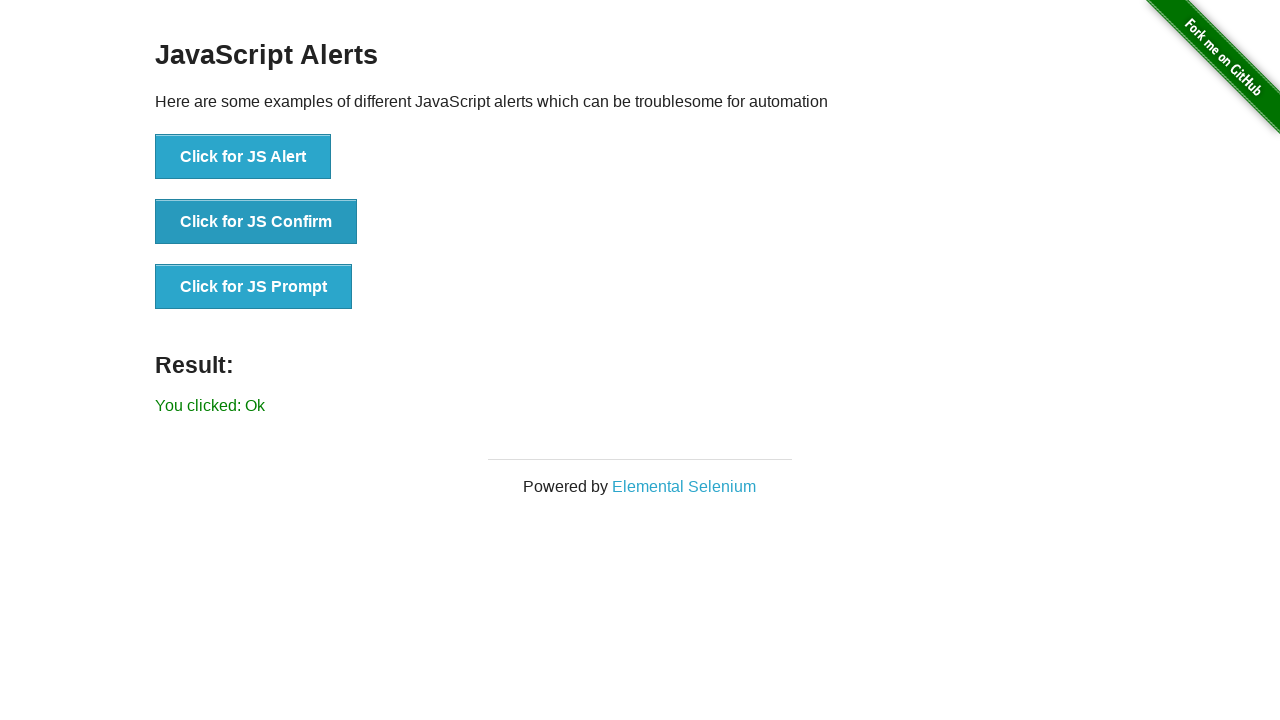

Verified that result shows 'You clicked: Ok'
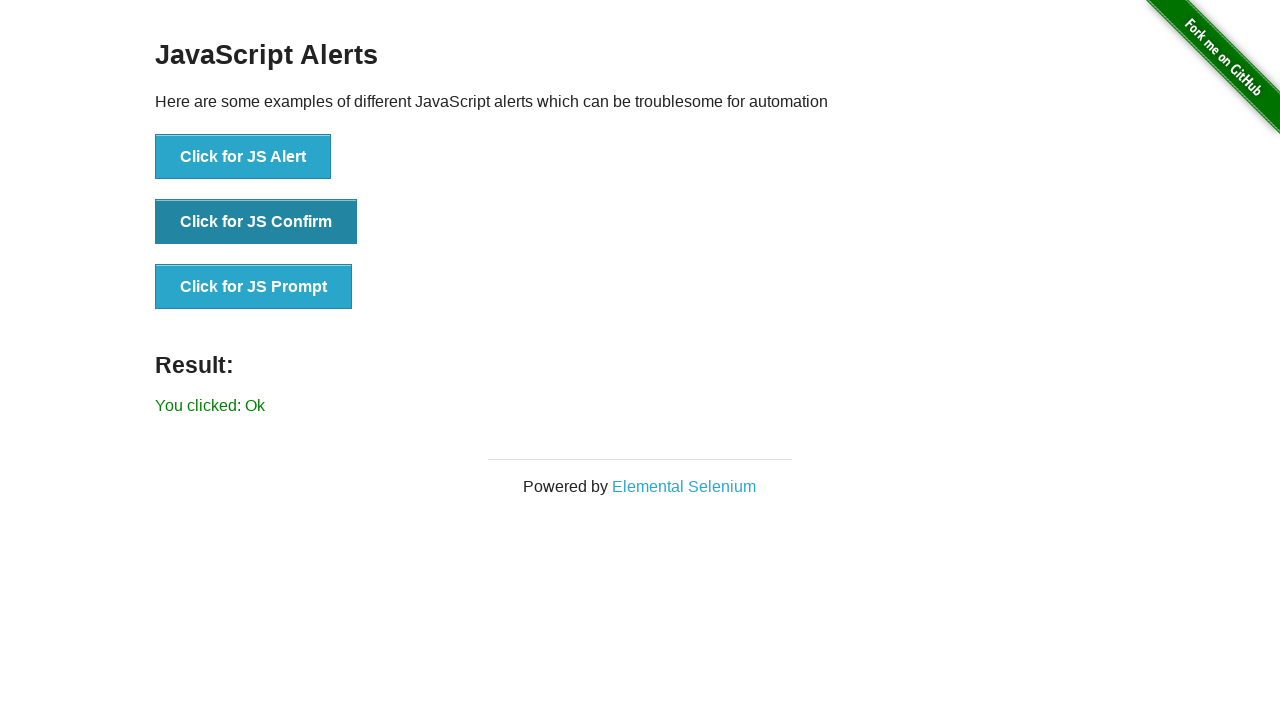

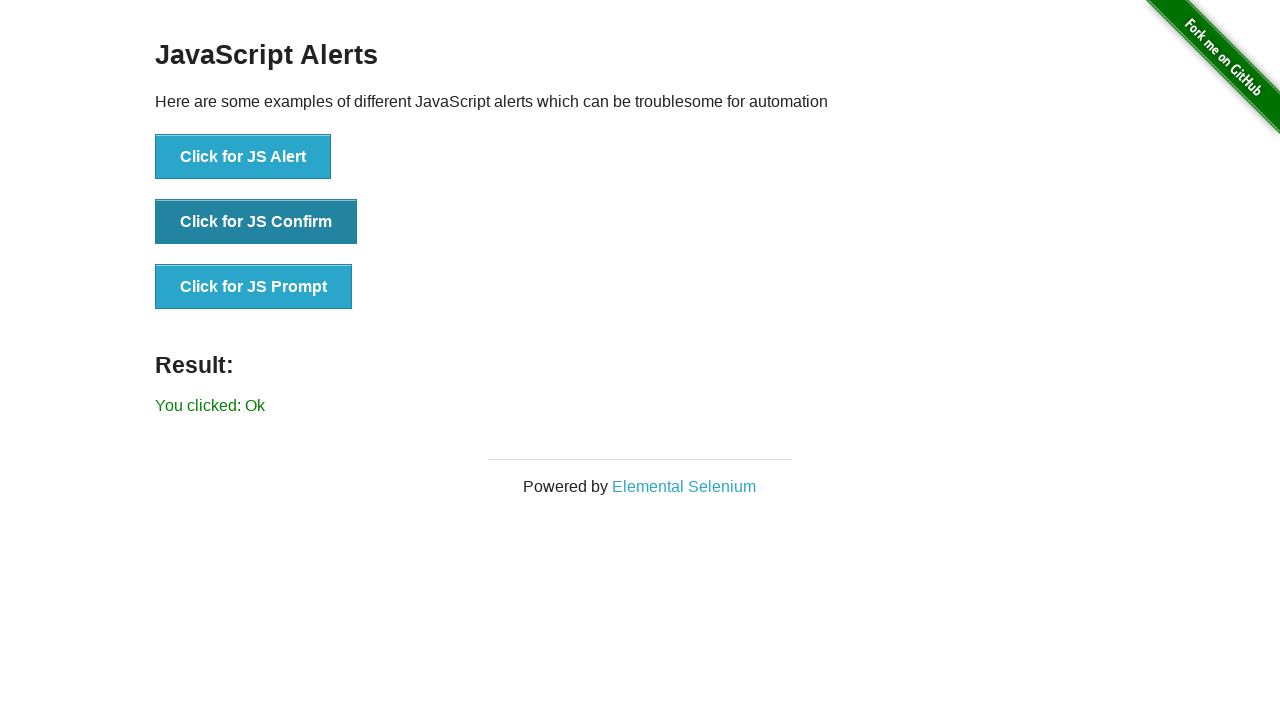